Navigates to the practice testing website and retrieves the page title

Starting URL: https://practice.expandtesting.com/

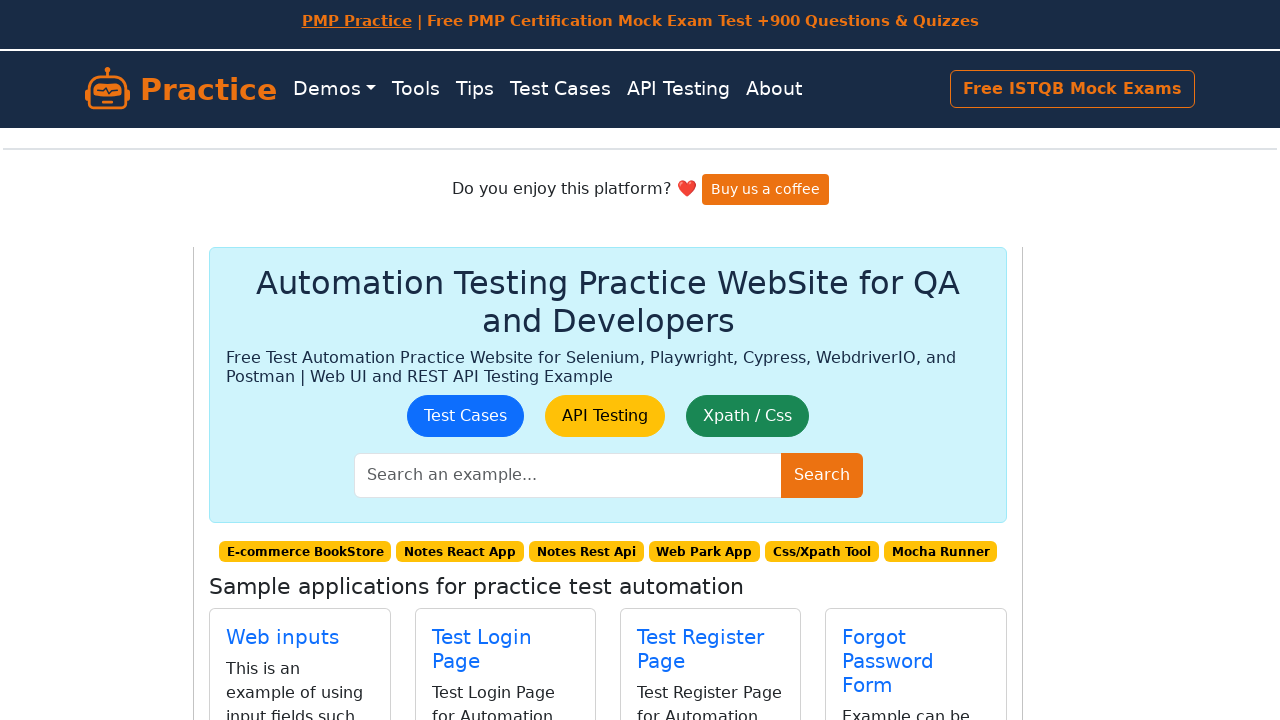

Navigated to practice testing website
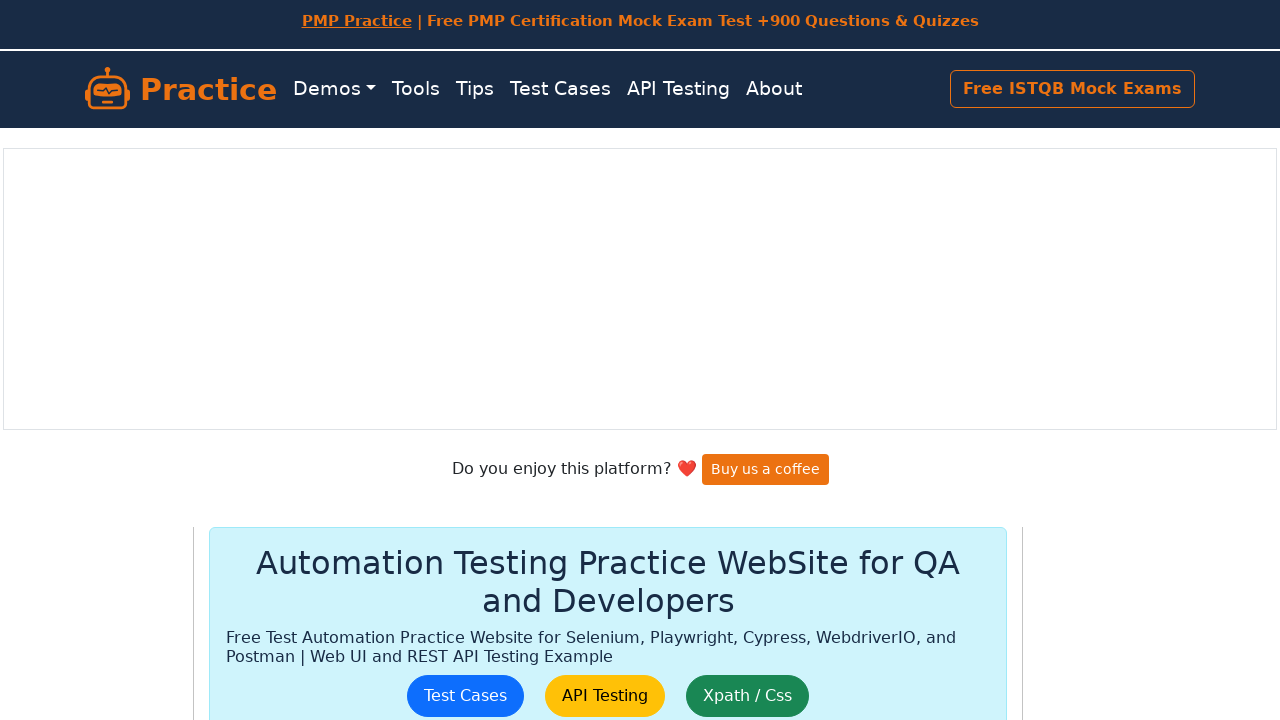

Page DOM content loaded
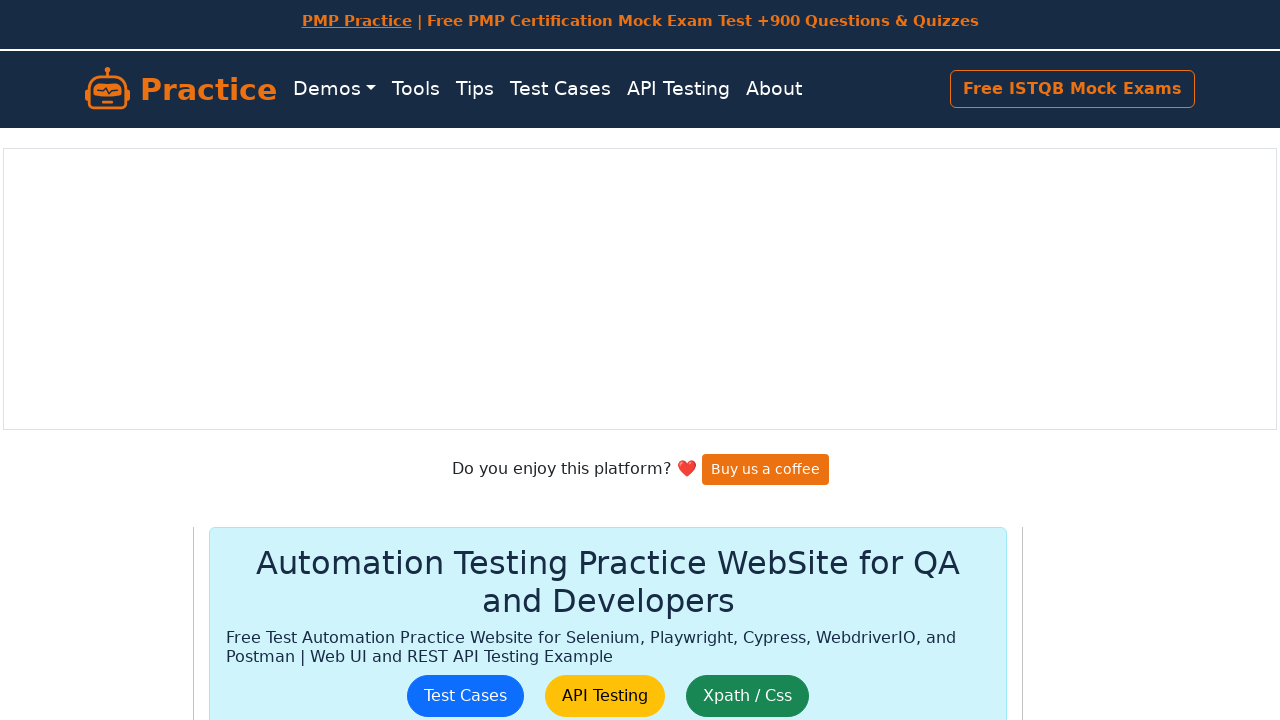

Retrieved page title: Automation Testing Practice Website for QA and Developers | UI and API
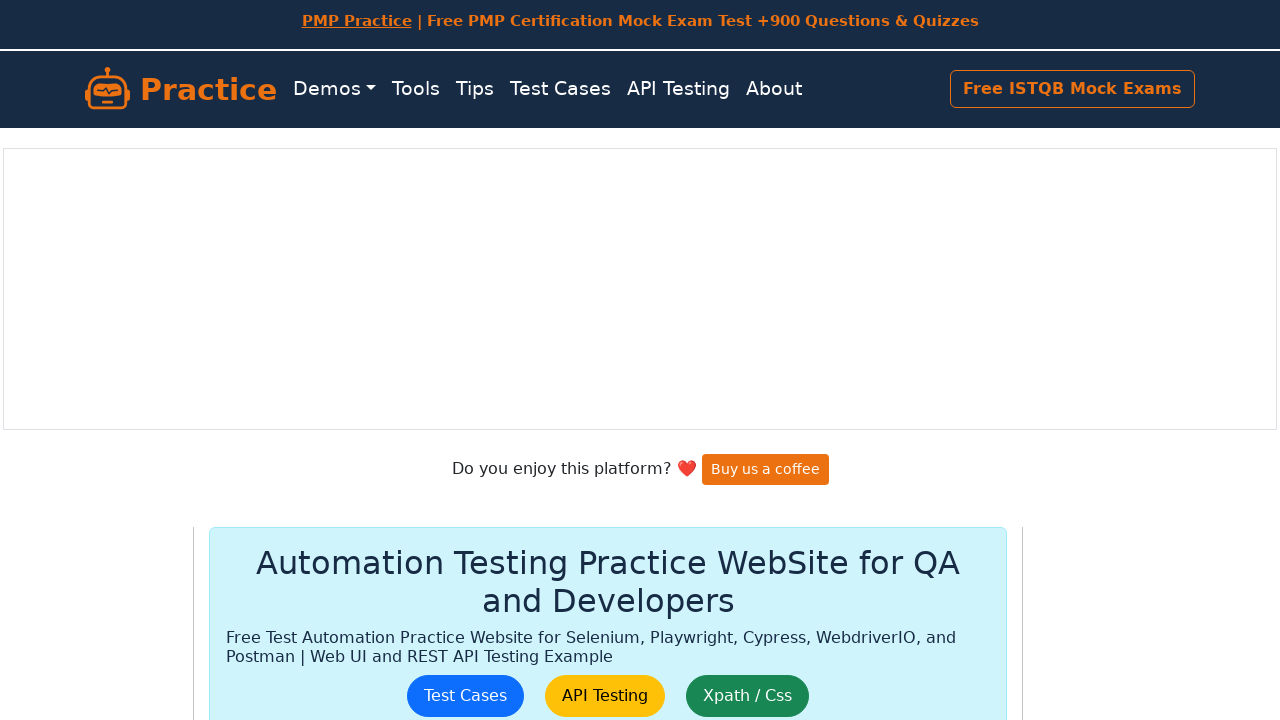

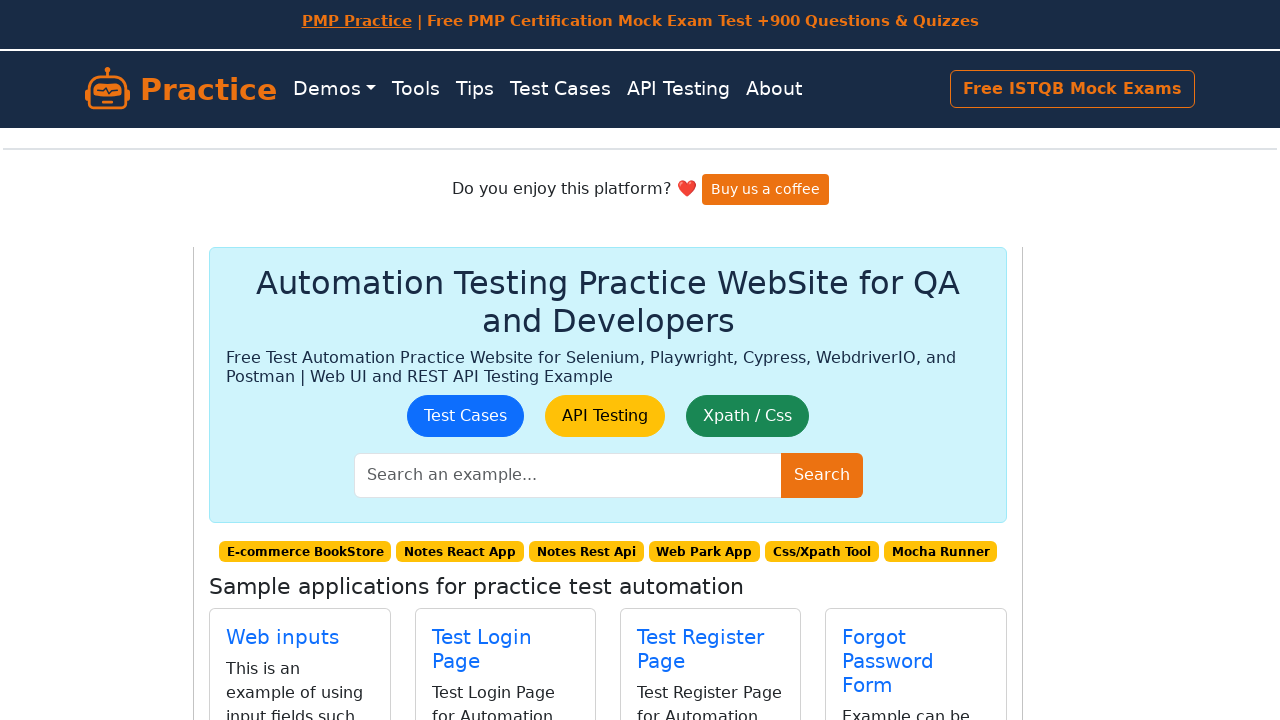